Navigates through header to Interactions section, opens Selectable, and clicks on selectable items

Starting URL: http://demoqa.com/

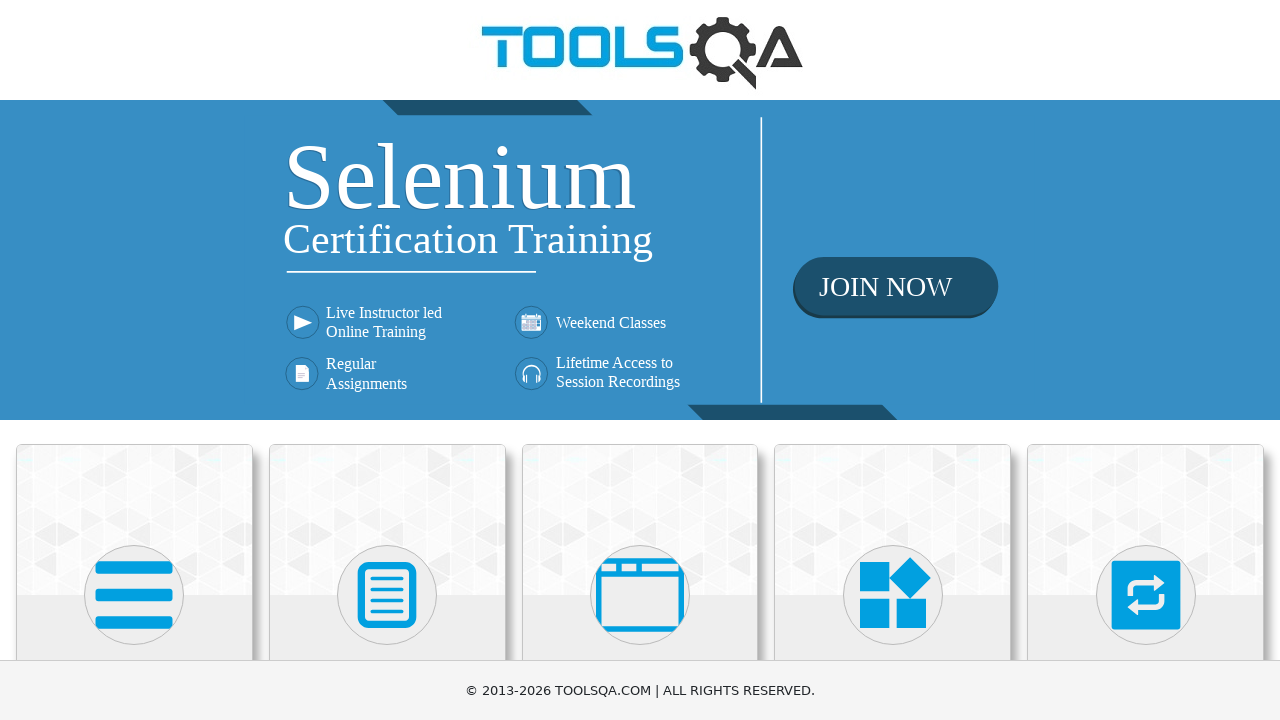

Clicked on header link at (640, 50) on xpath=//header/a
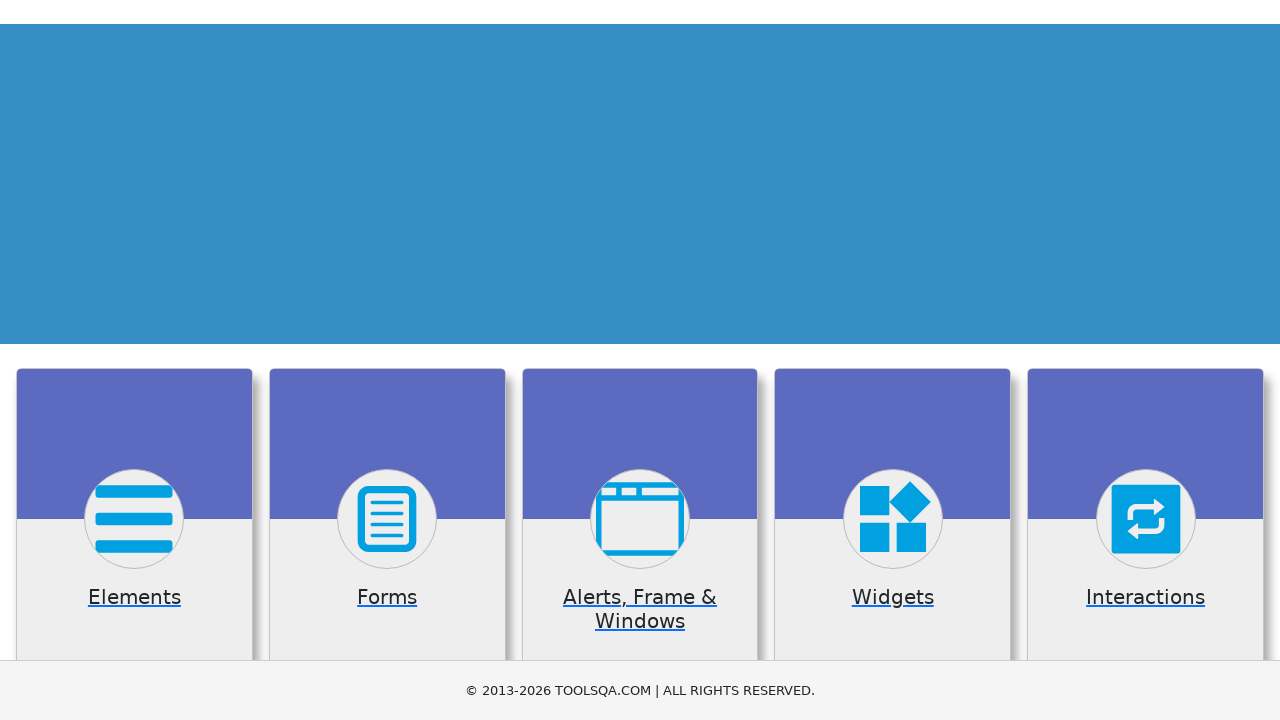

Clicked on Interactions card (5th element) at (1146, 595) on (//*[@fill='currentColor'])[5]
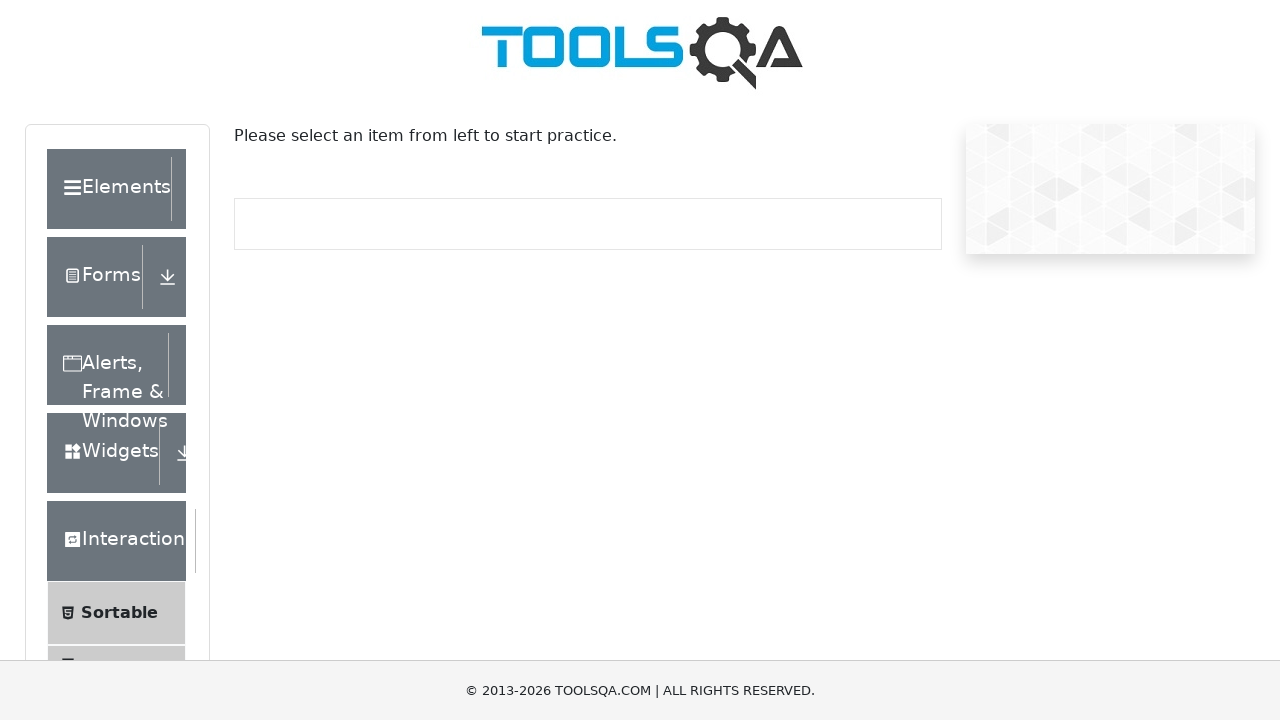

Located Selectable element
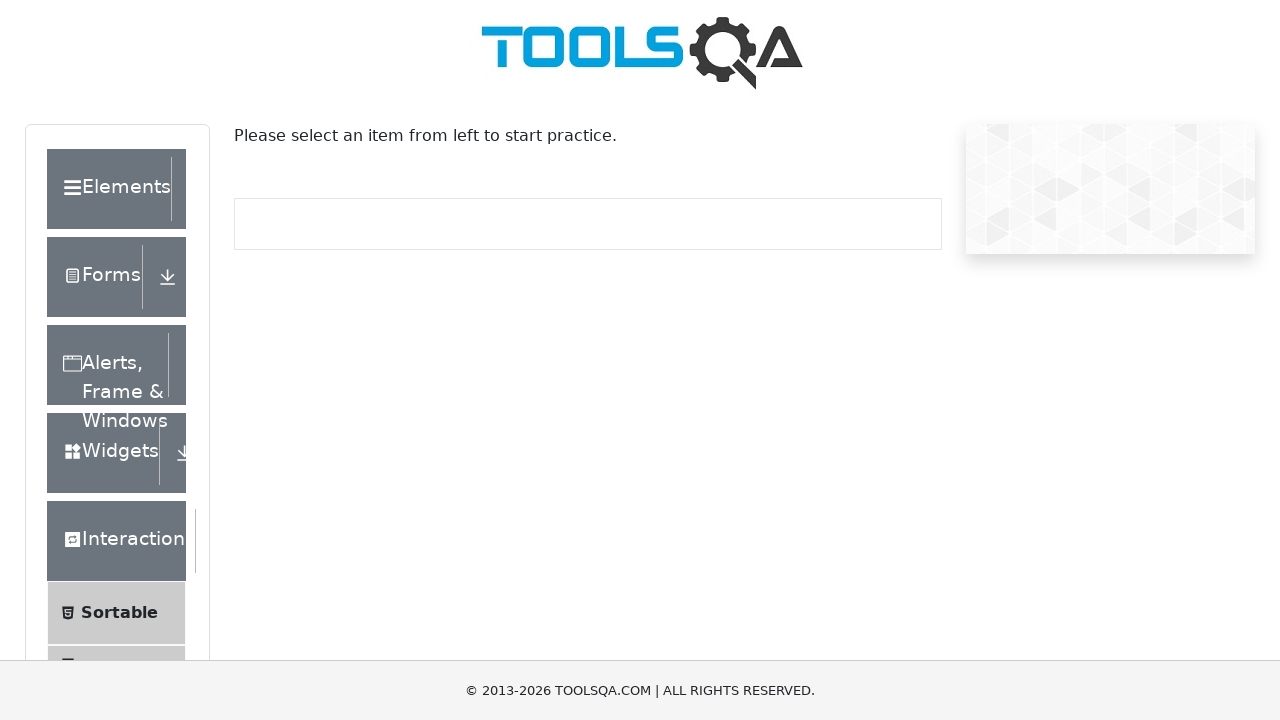

Scrolled Selectable into view
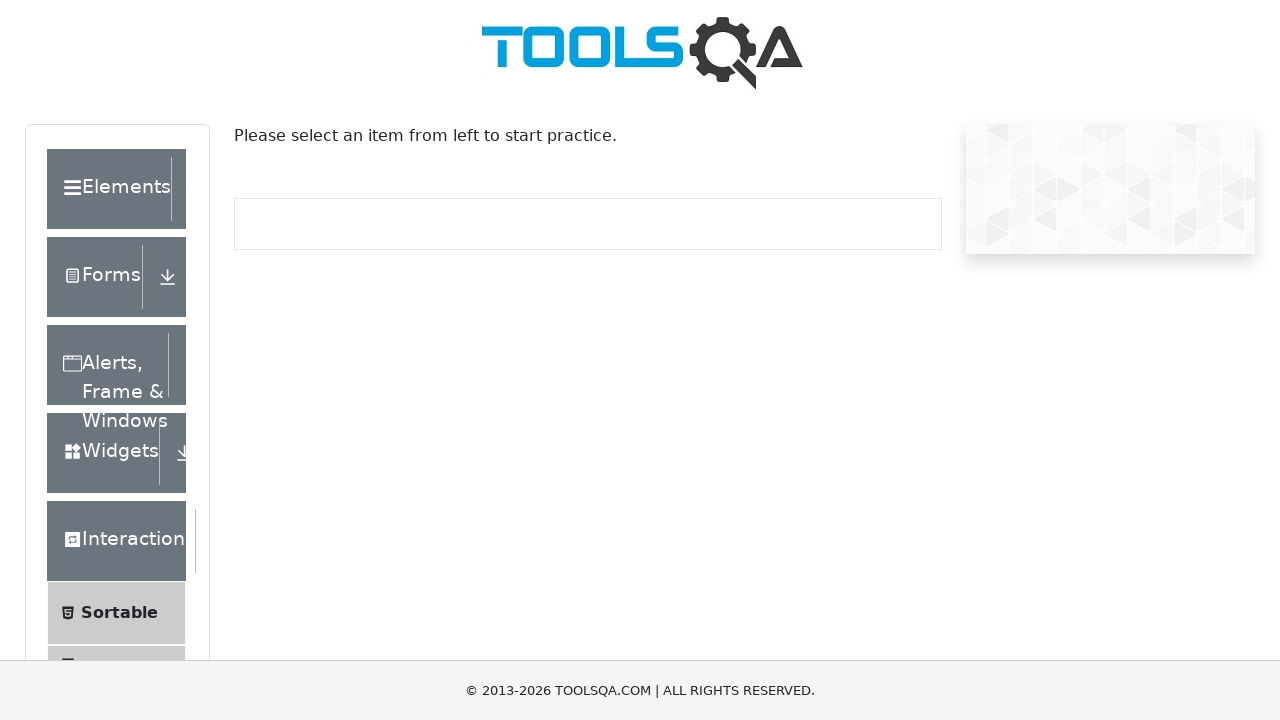

Clicked on Selectable menu item at (112, 360) on xpath=//span[contains(text(), 'Selectable')]
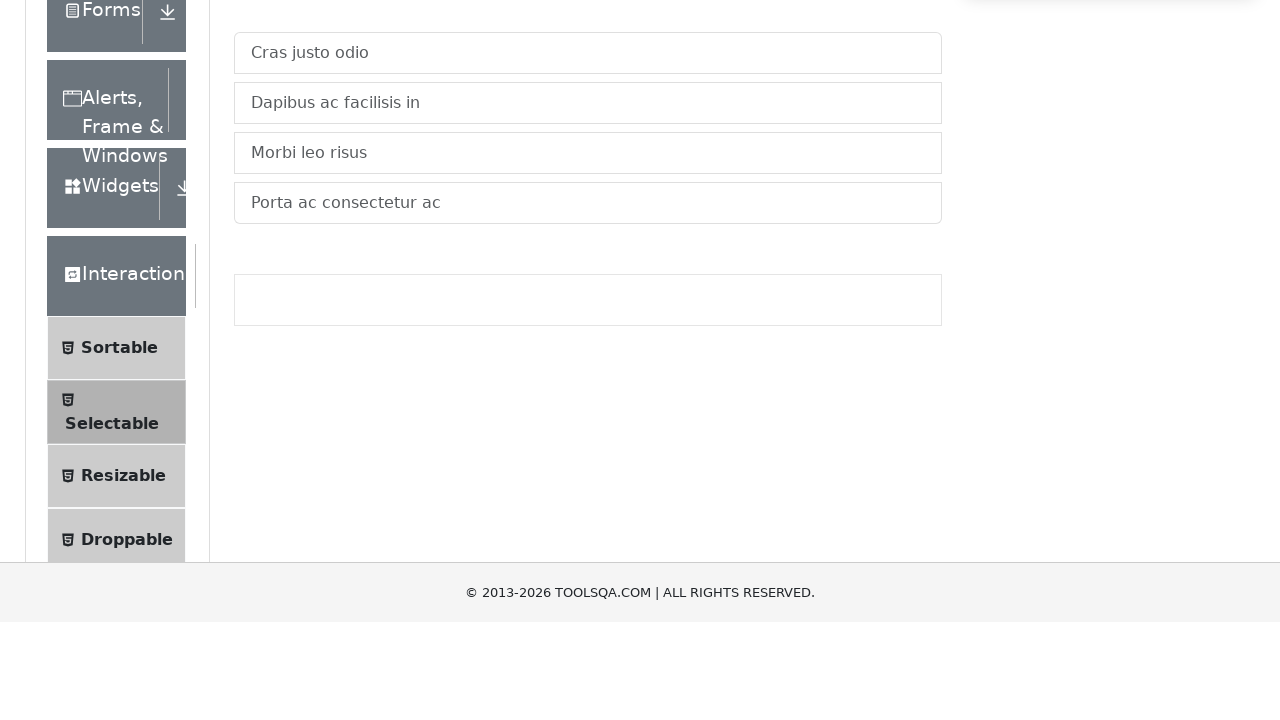

Located all selectable items in vertical list
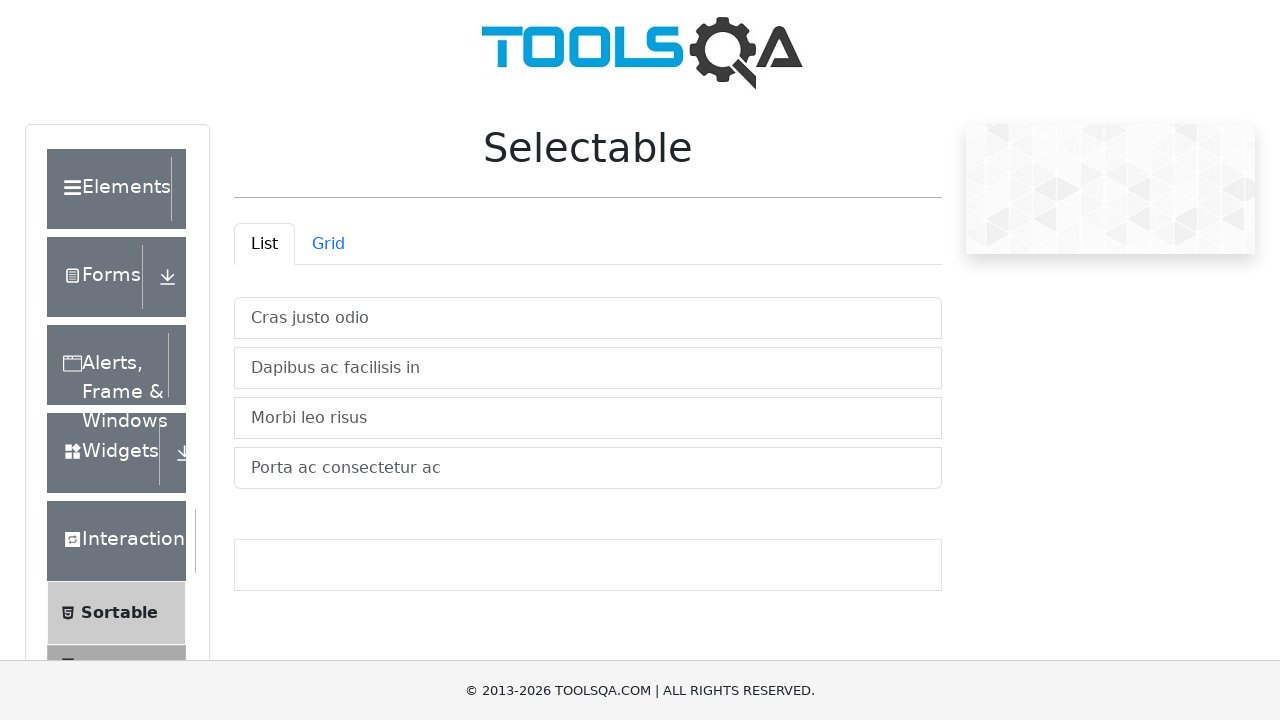

Clicked on a selectable item at (588, 318) on xpath=//div/ul[@id='verticalListContainer']/li >> nth=0
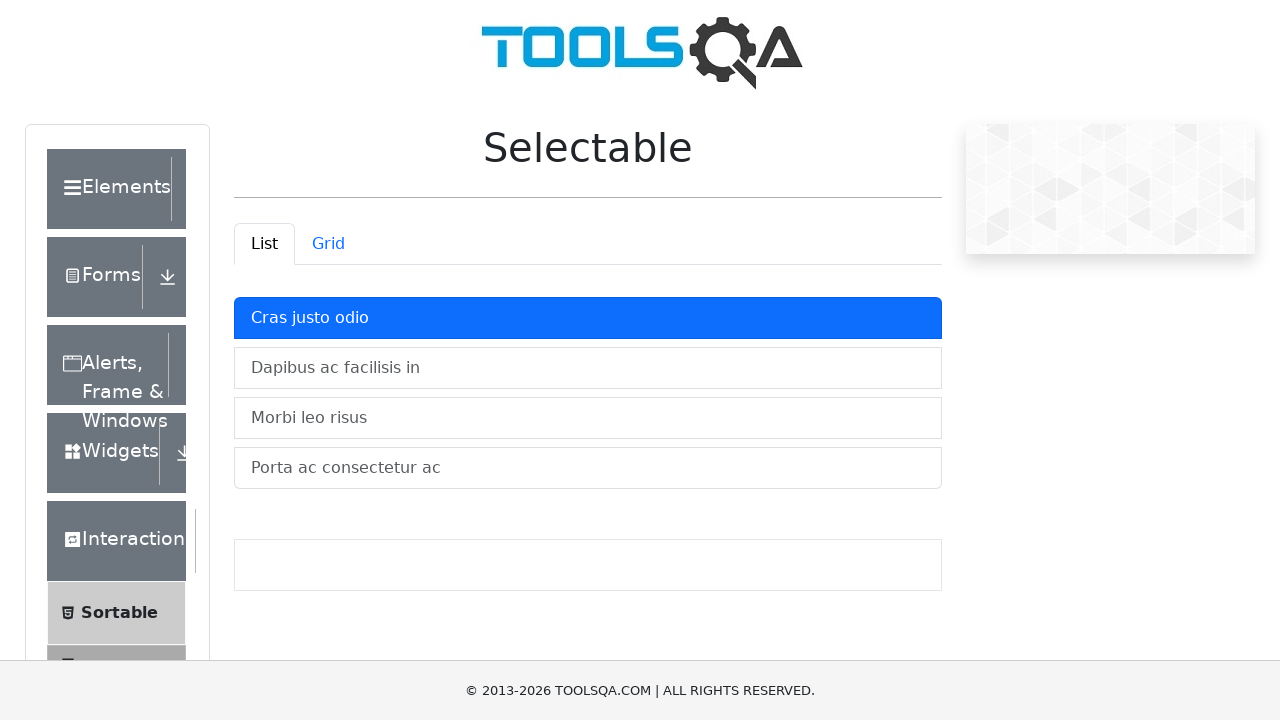

Clicked on a selectable item at (588, 368) on xpath=//div/ul[@id='verticalListContainer']/li >> nth=1
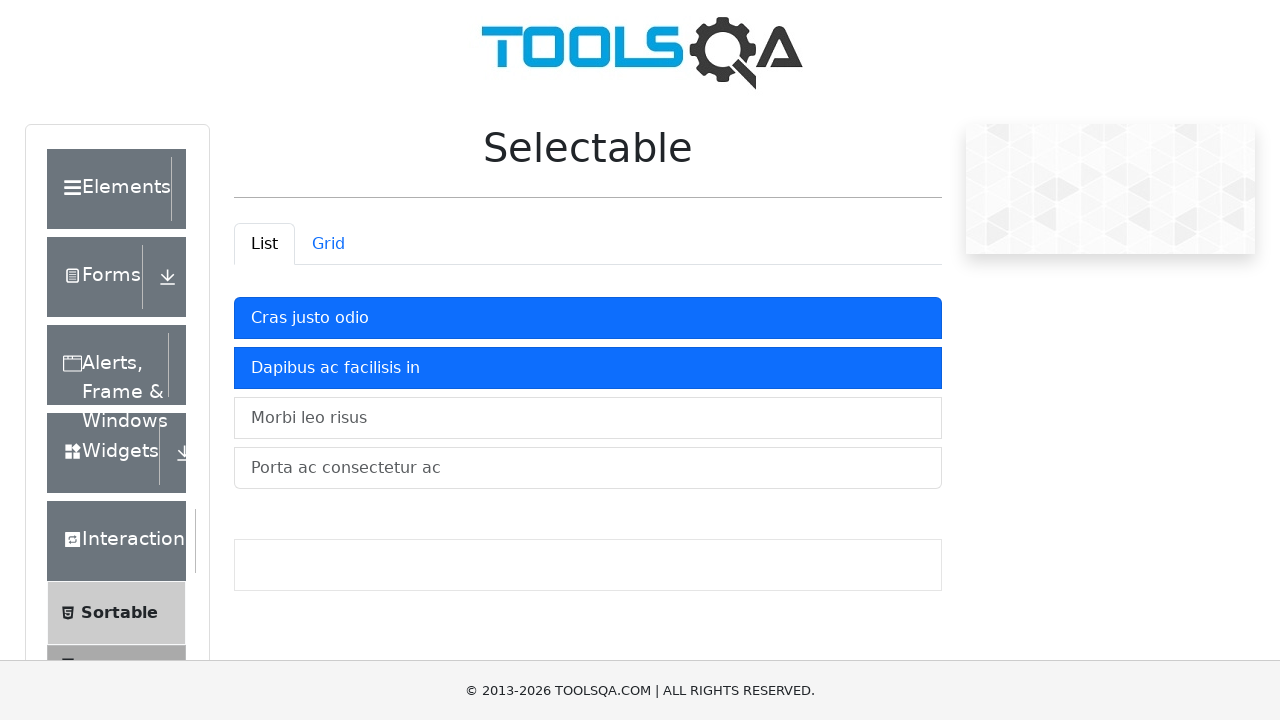

Clicked on a selectable item at (588, 418) on xpath=//div/ul[@id='verticalListContainer']/li >> nth=2
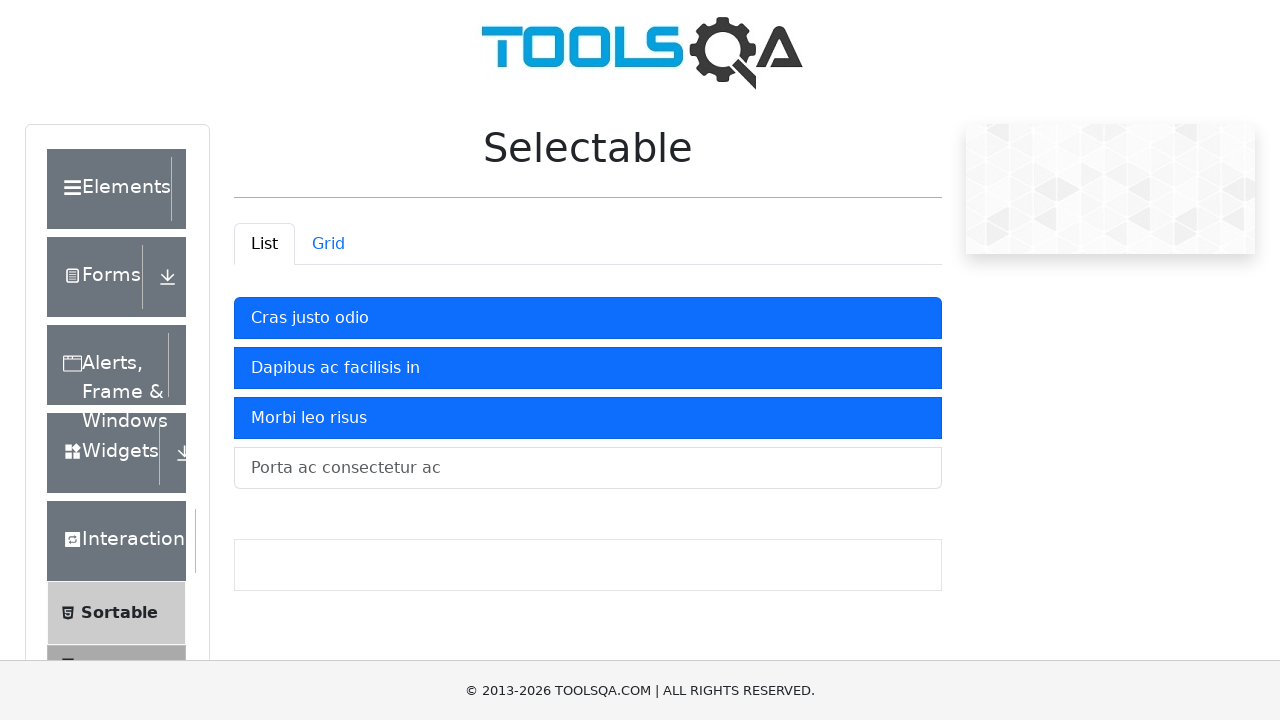

Clicked on a selectable item at (588, 468) on xpath=//div/ul[@id='verticalListContainer']/li >> nth=3
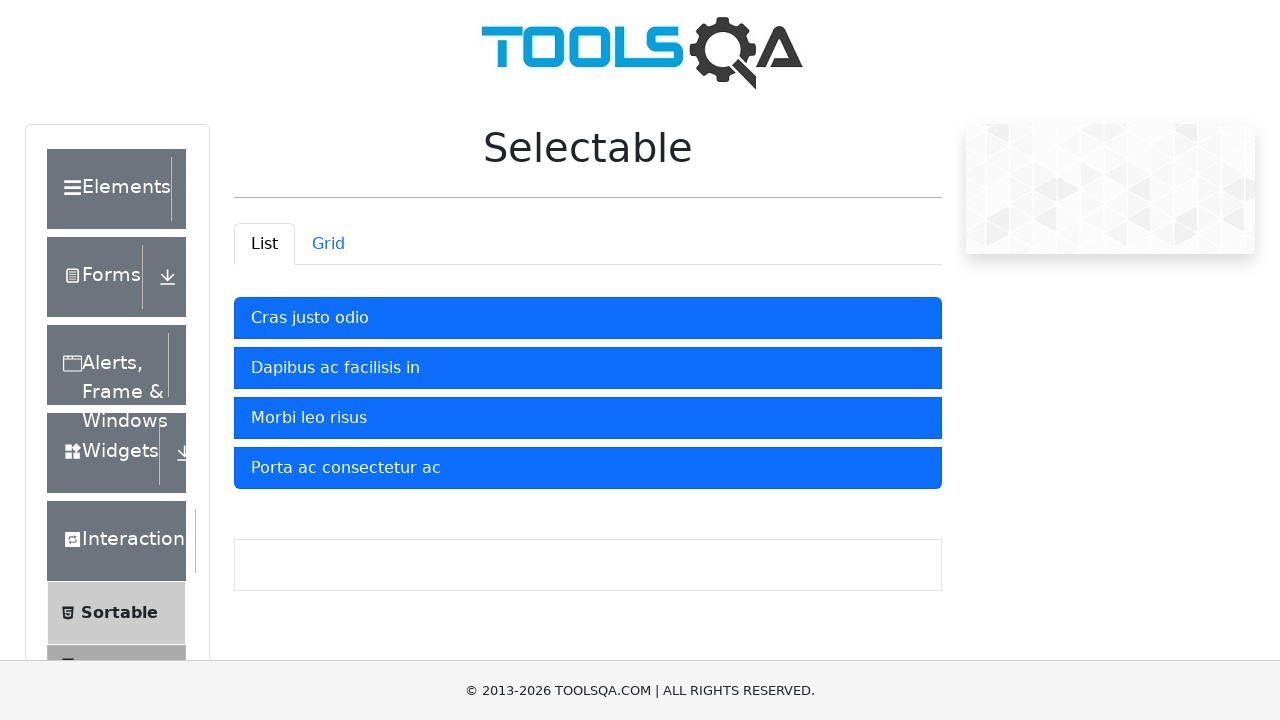

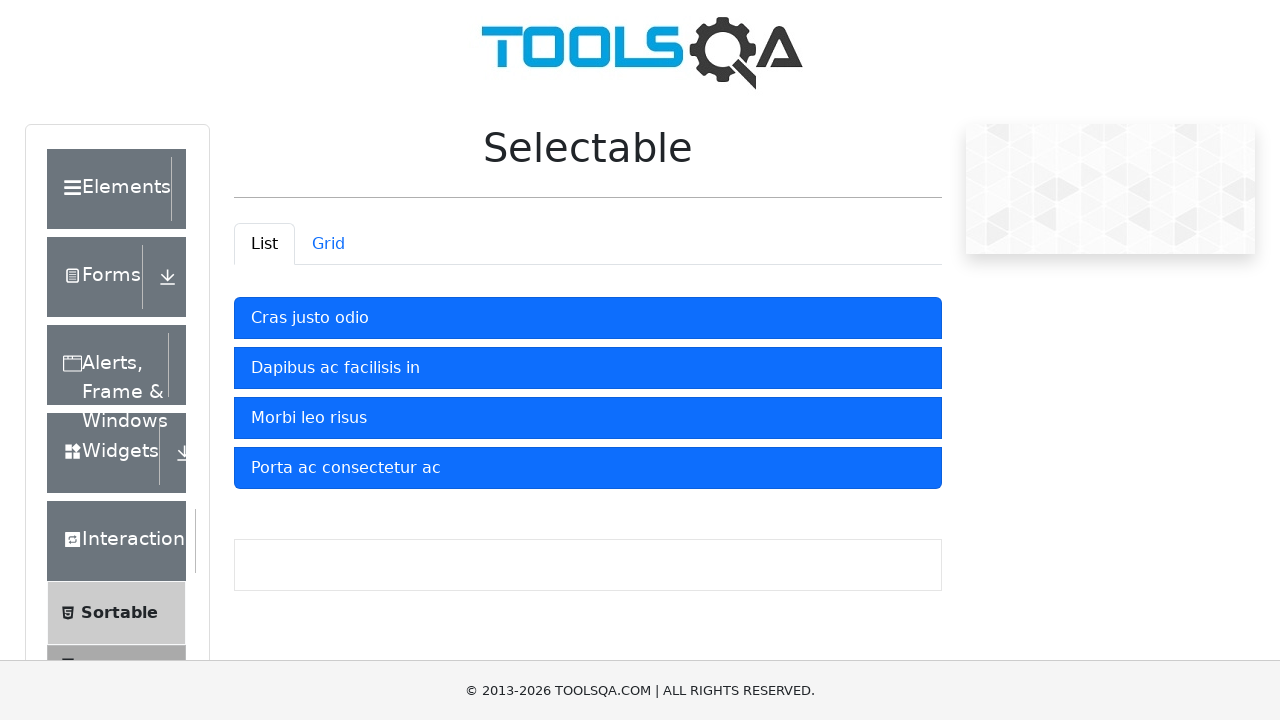